Tests window handling functionality by opening a new window, switching between parent and child windows, and extracting text from both

Starting URL: https://the-internet.herokuapp.com/

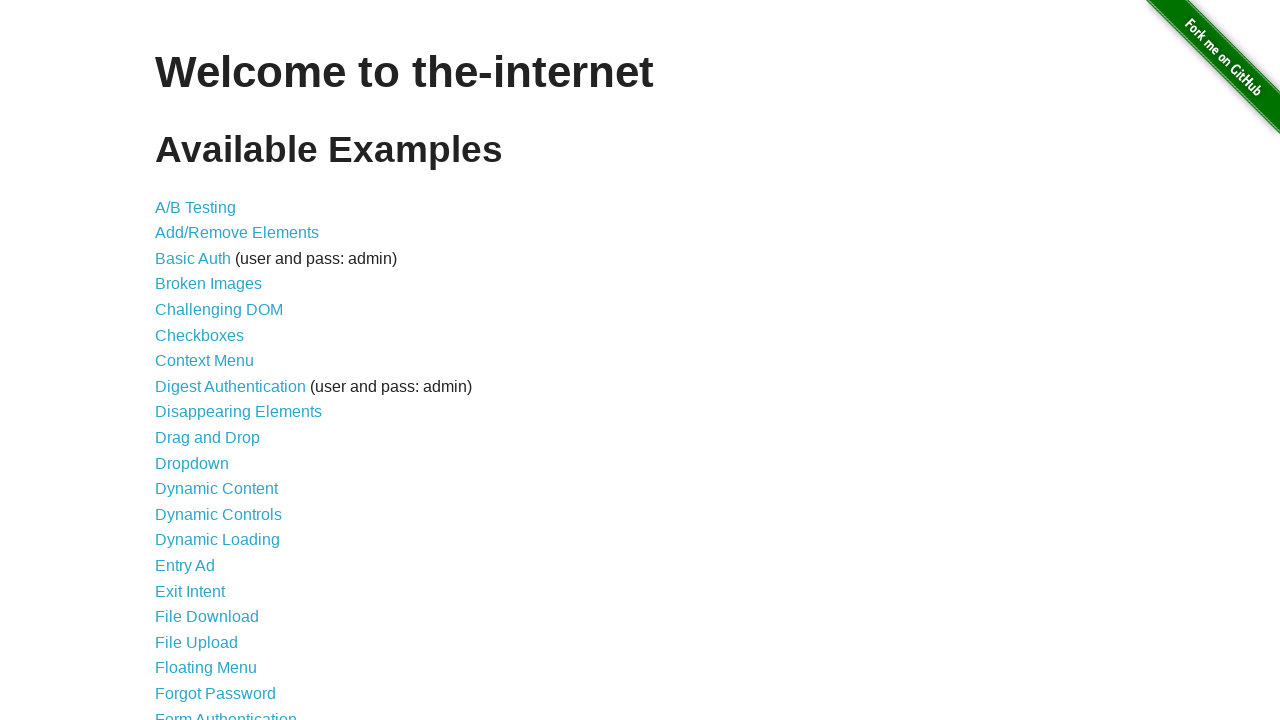

Clicked on Multiple Windows link at (218, 369) on xpath=//a[text()='Multiple Windows']
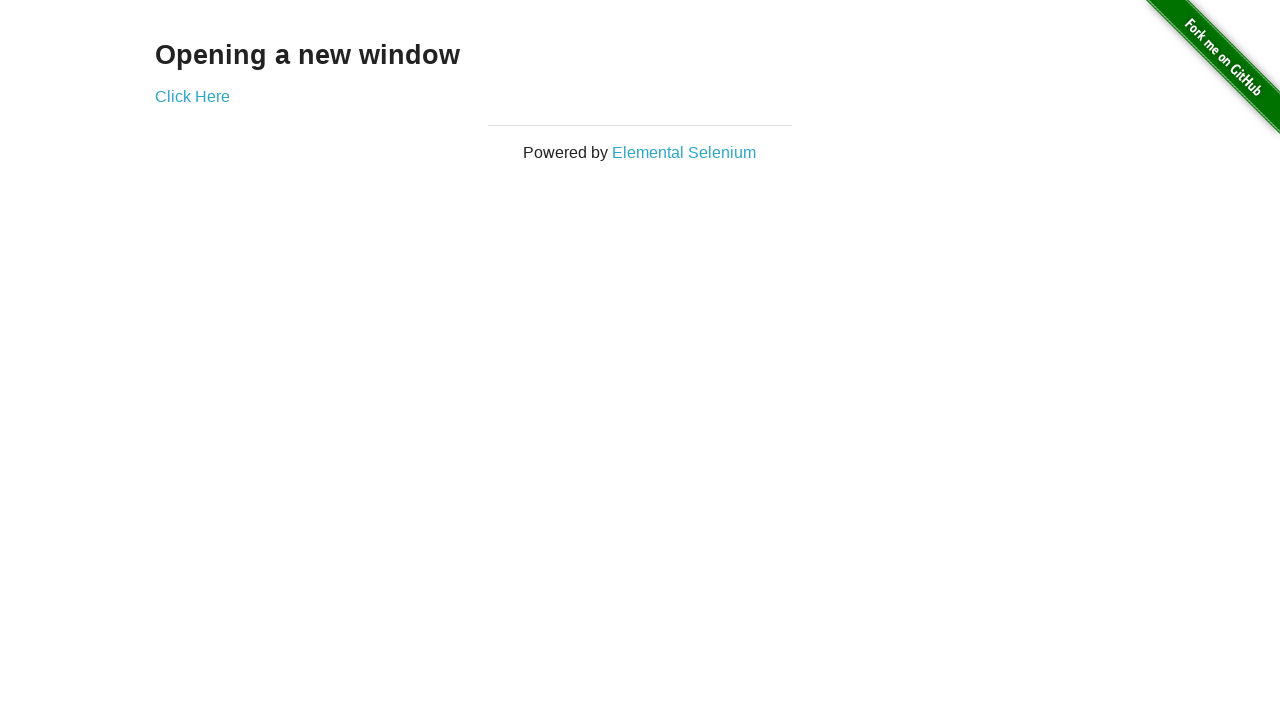

Opened new window by clicking 'Click Here' link at (192, 96) on xpath=//a[text()='Click Here']
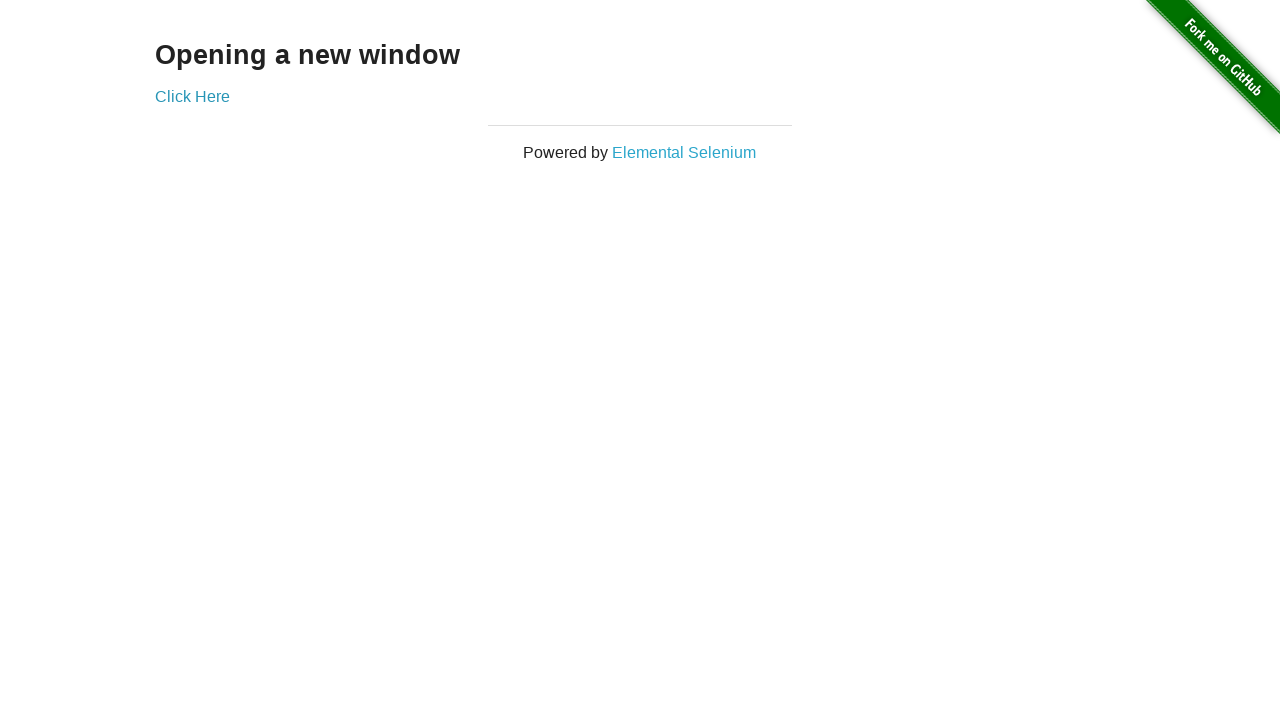

Extracted text from new window: 'New Window'
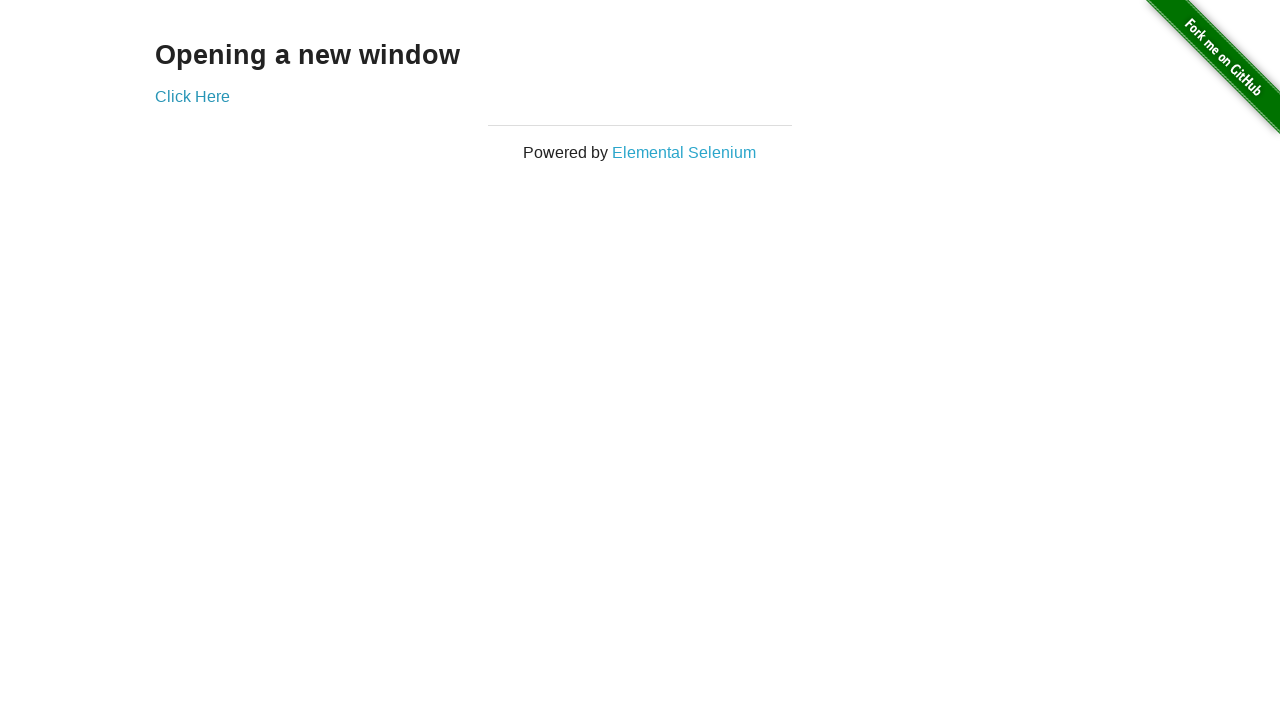

Extracted text from original window: 'Opening a new window'
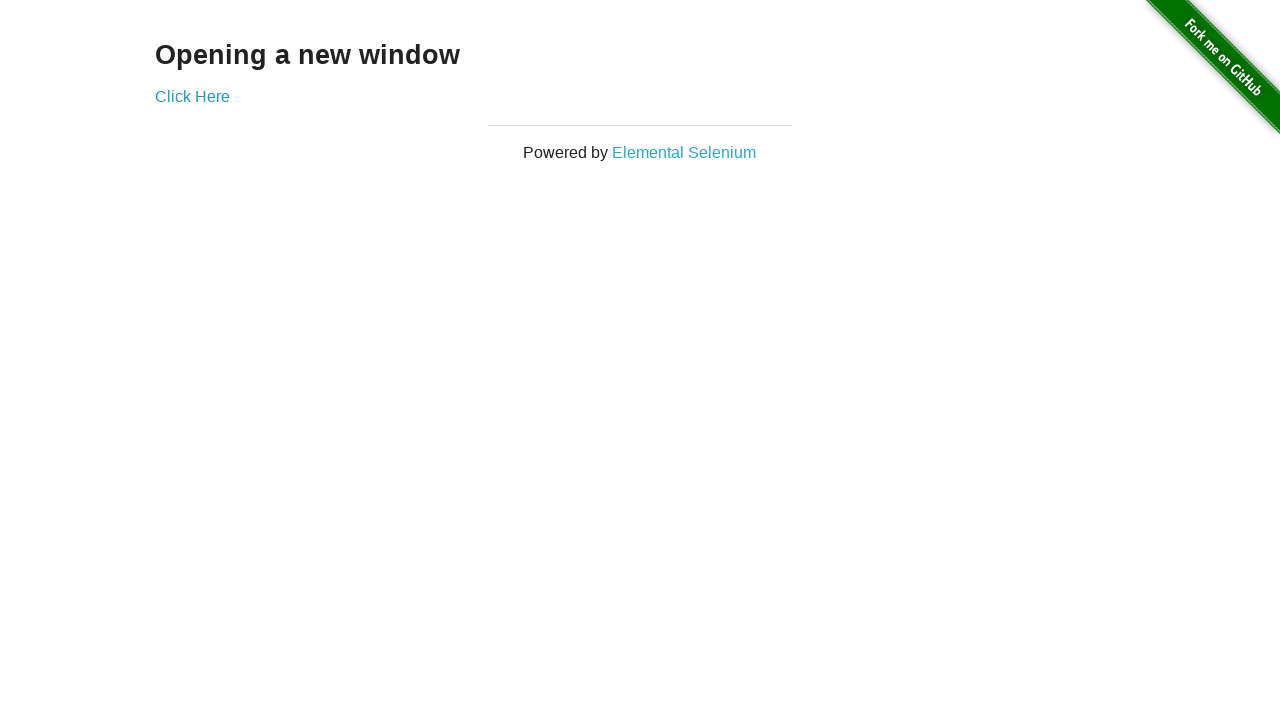

Closed the new window
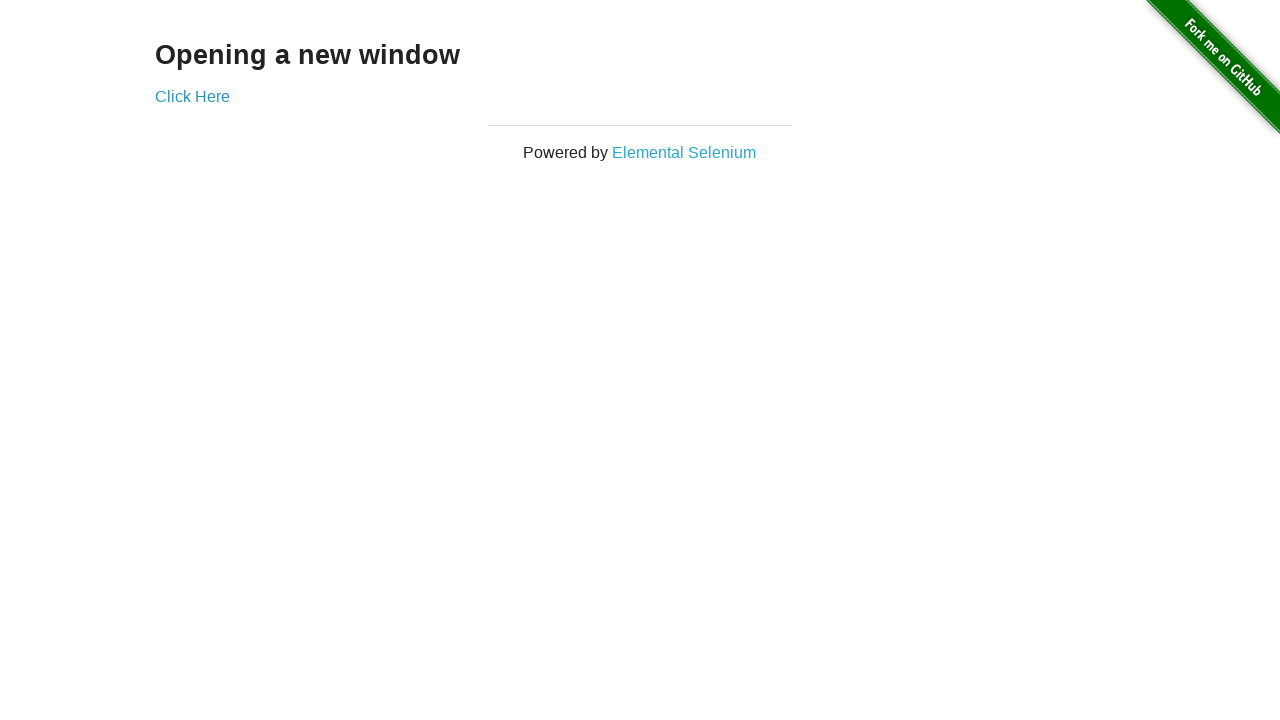

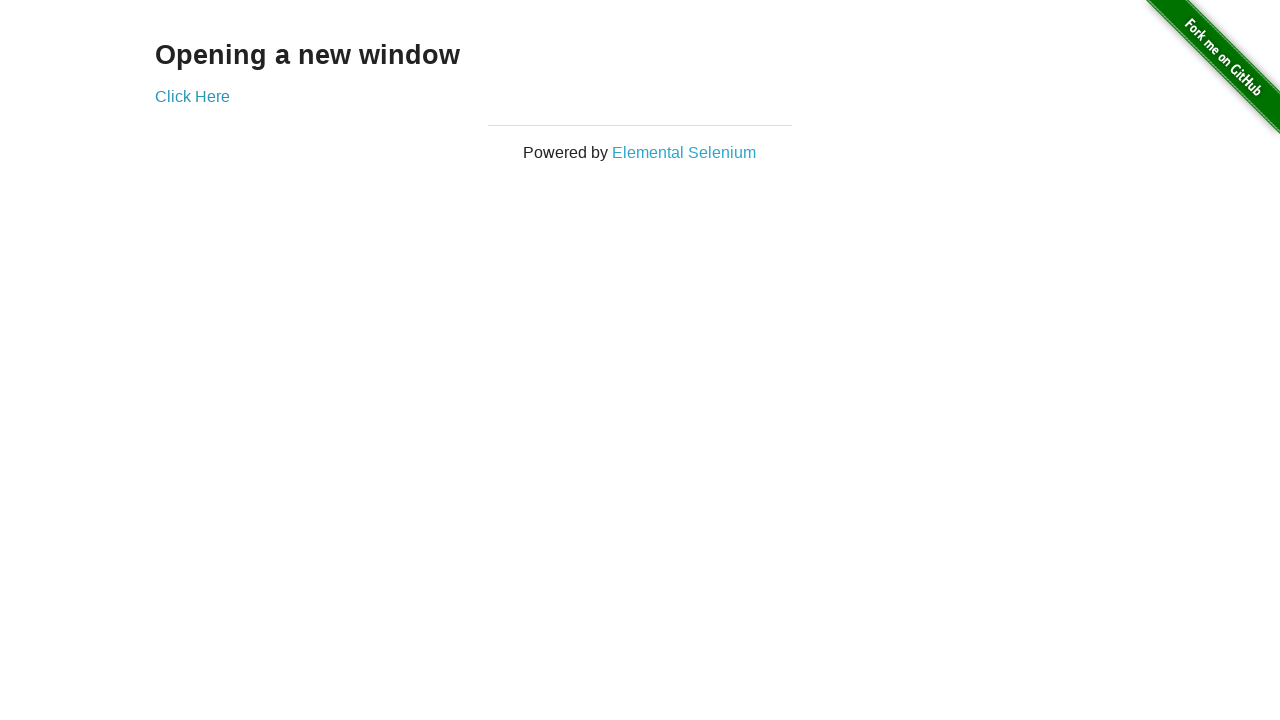